Tests the jQuery UI selectable widget by performing a multi-select operation on list items while holding the Control key, selecting all 7 items in the list.

Starting URL: https://jqueryui.com/selectable/

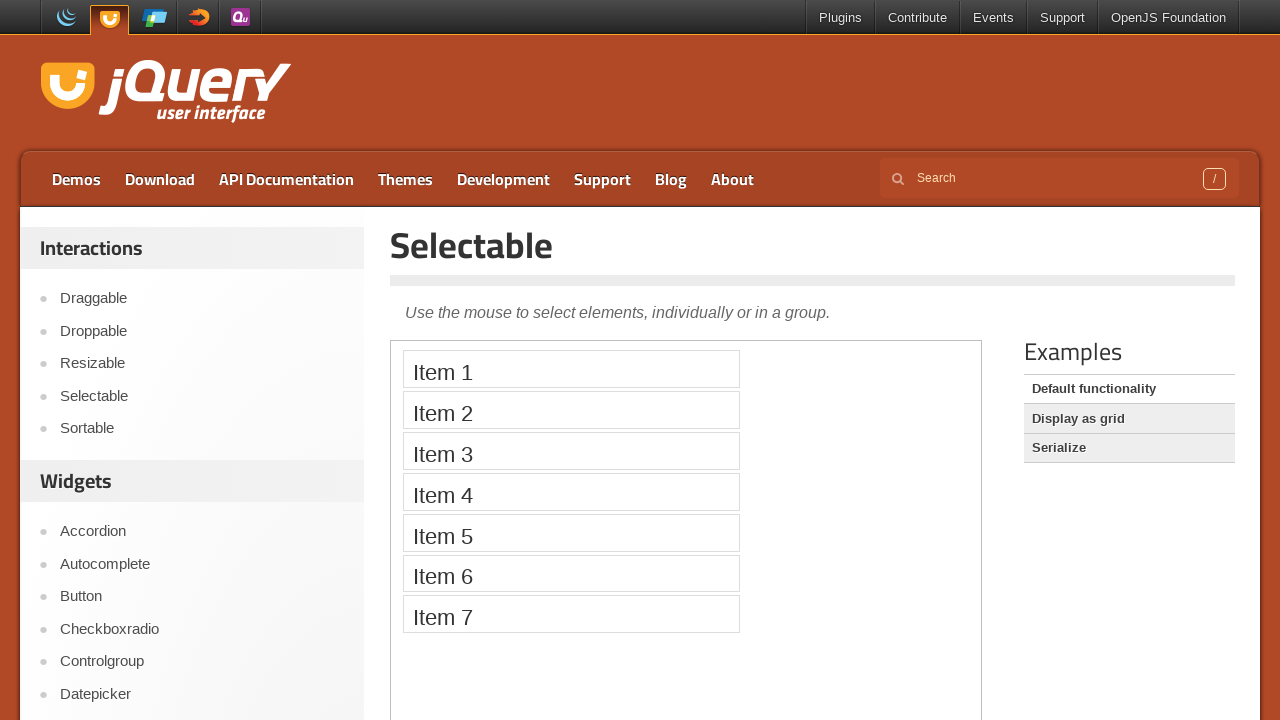

Switched to iframe containing the selectable demo
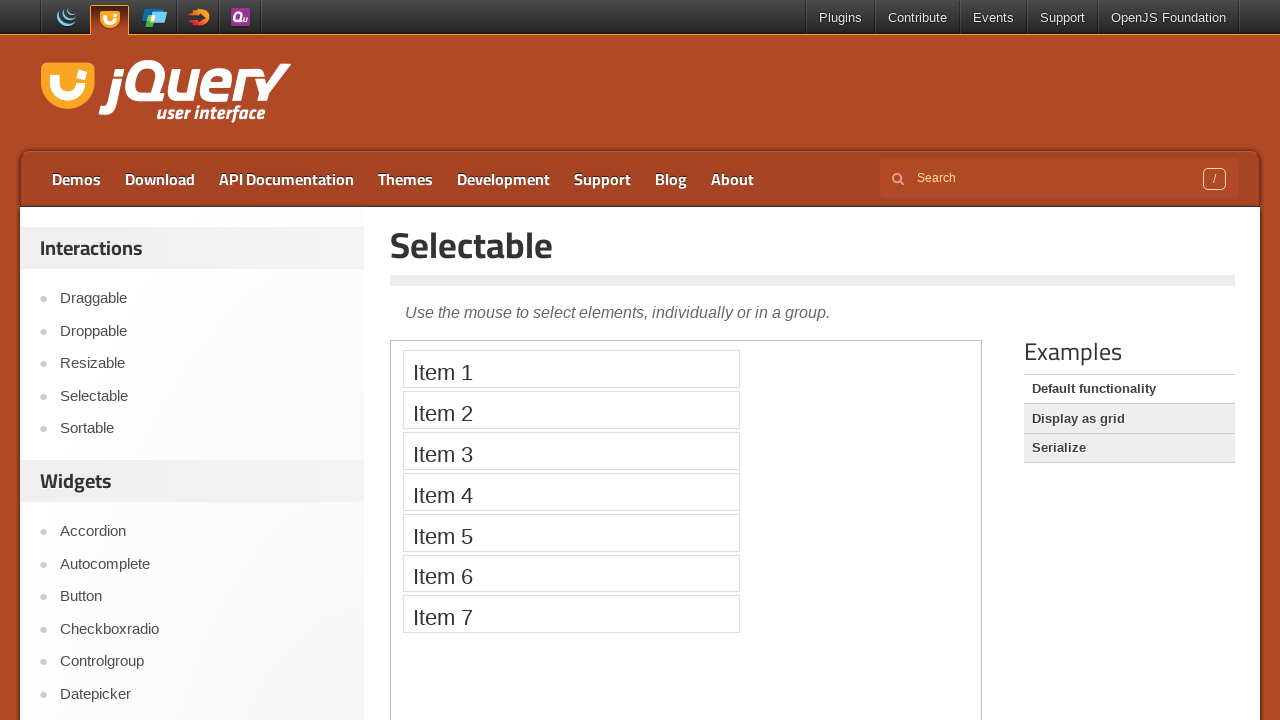

Selectable list is visible and ready
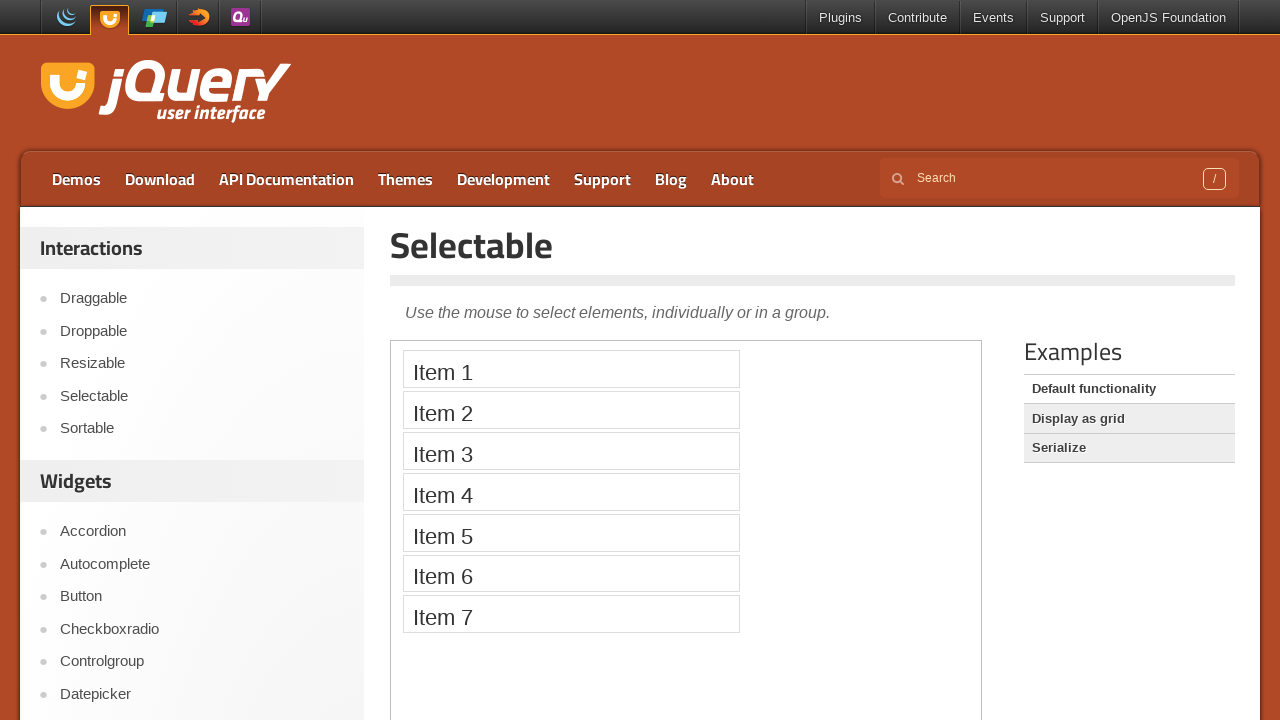

Located all 7 list items in the selectable widget
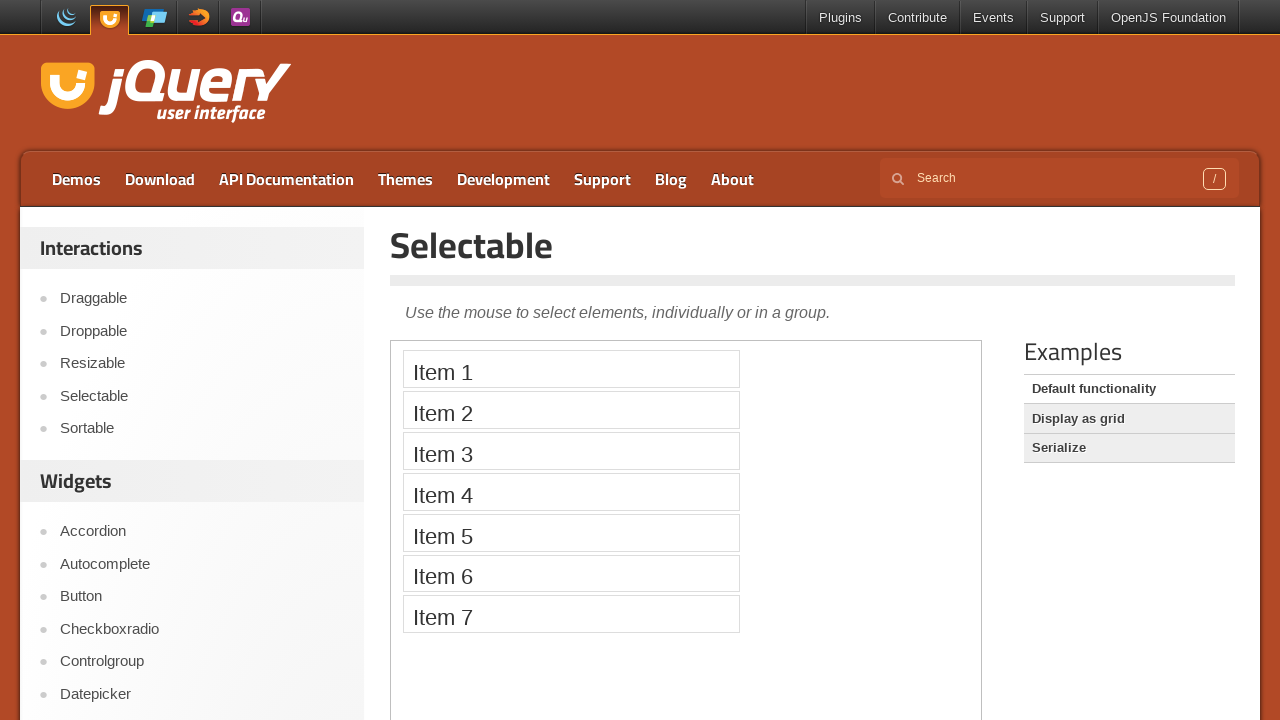

Clicked item 1 with Control key held at (571, 369) on iframe >> nth=0 >> internal:control=enter-frame >> xpath=//ol[@id='selectable']/
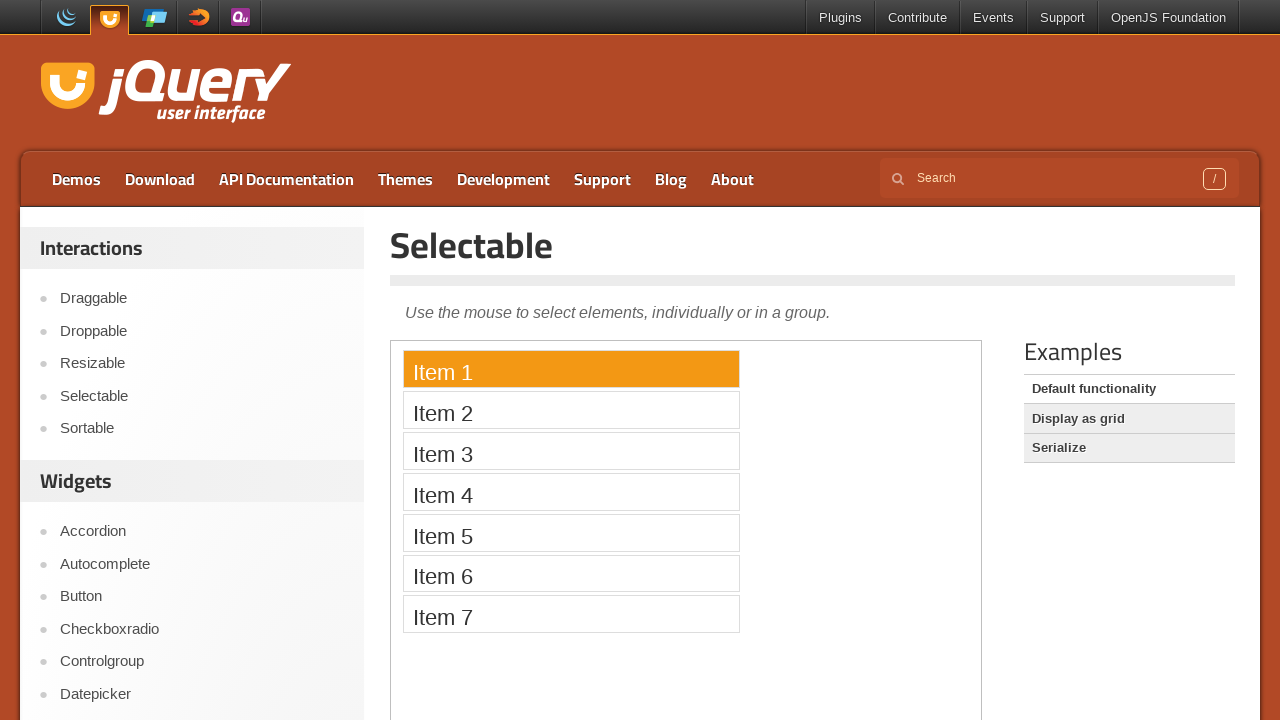

Clicked item 2 with Control key held at (571, 410) on iframe >> nth=0 >> internal:control=enter-frame >> xpath=//ol[@id='selectable']/
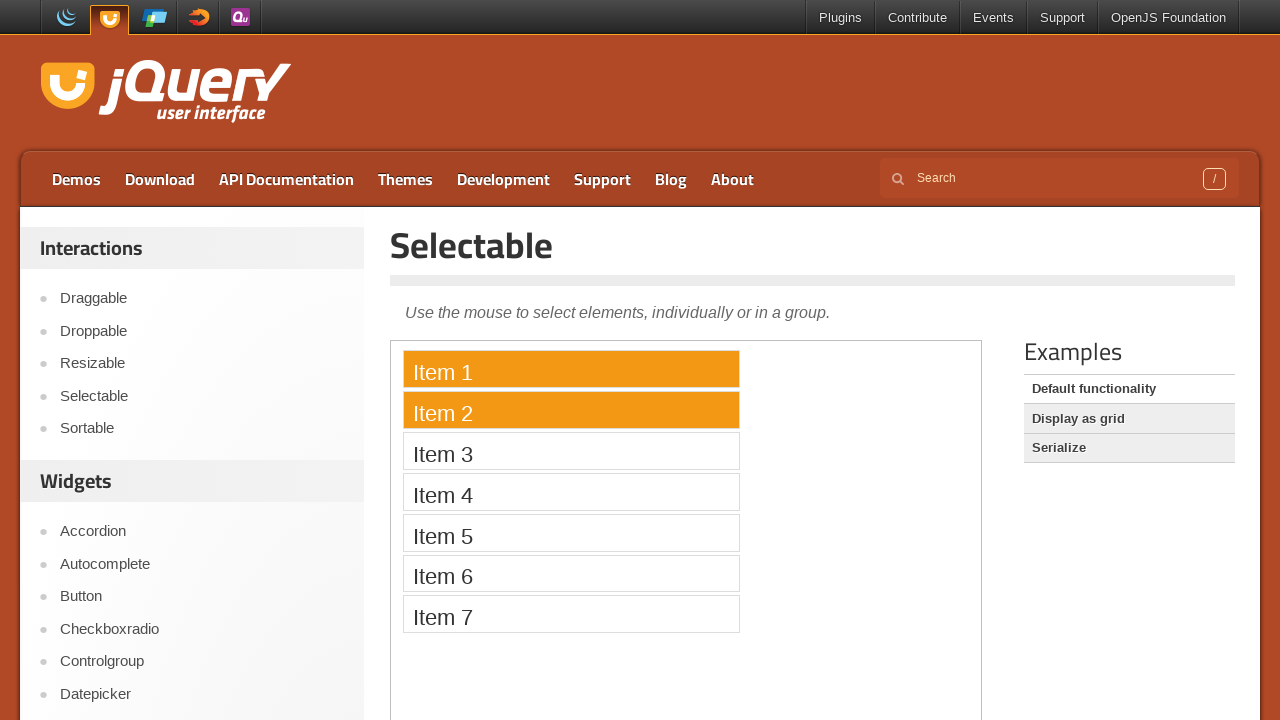

Clicked item 3 with Control key held at (571, 451) on iframe >> nth=0 >> internal:control=enter-frame >> xpath=//ol[@id='selectable']/
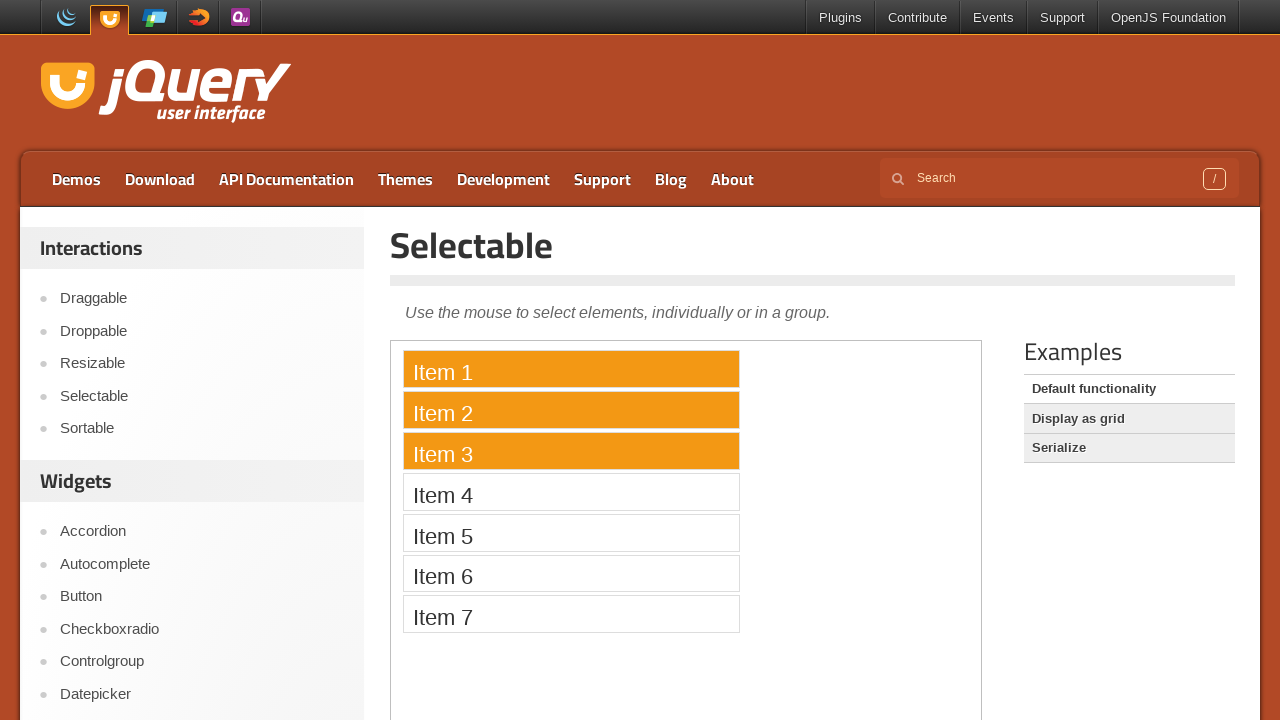

Clicked item 4 with Control key held at (571, 492) on iframe >> nth=0 >> internal:control=enter-frame >> xpath=//ol[@id='selectable']/
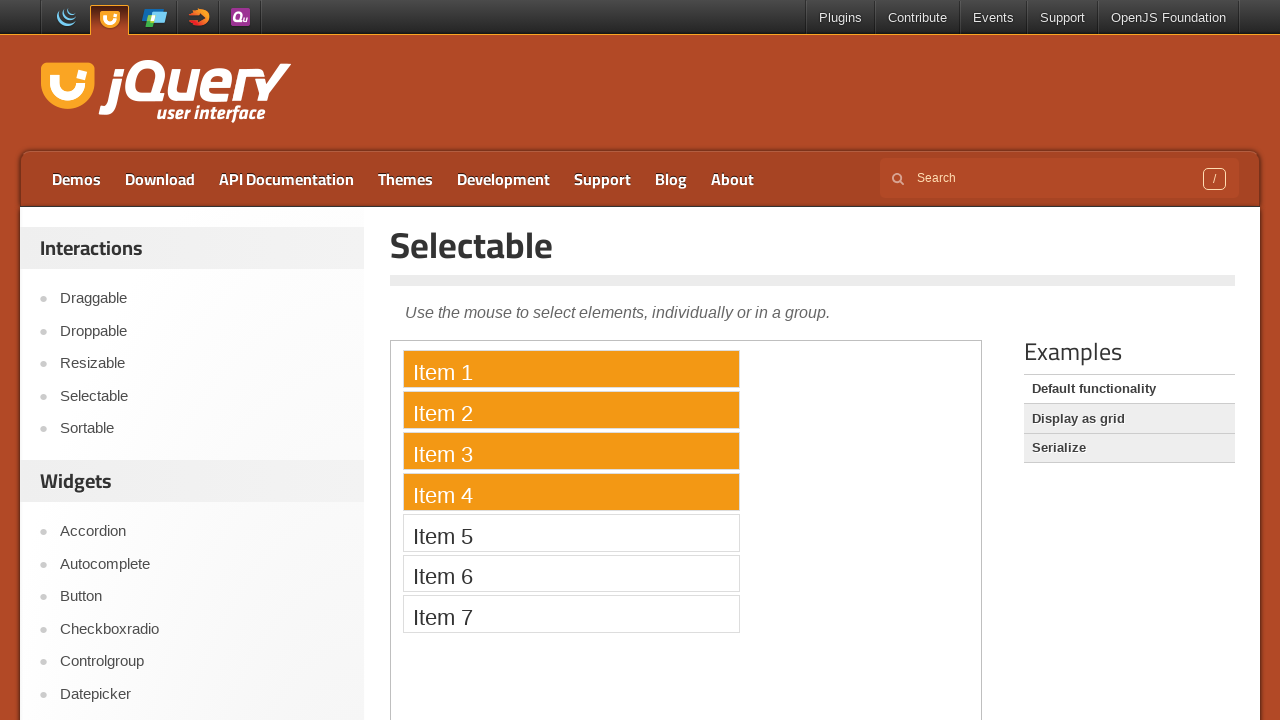

Clicked item 5 with Control key held at (571, 532) on iframe >> nth=0 >> internal:control=enter-frame >> xpath=//ol[@id='selectable']/
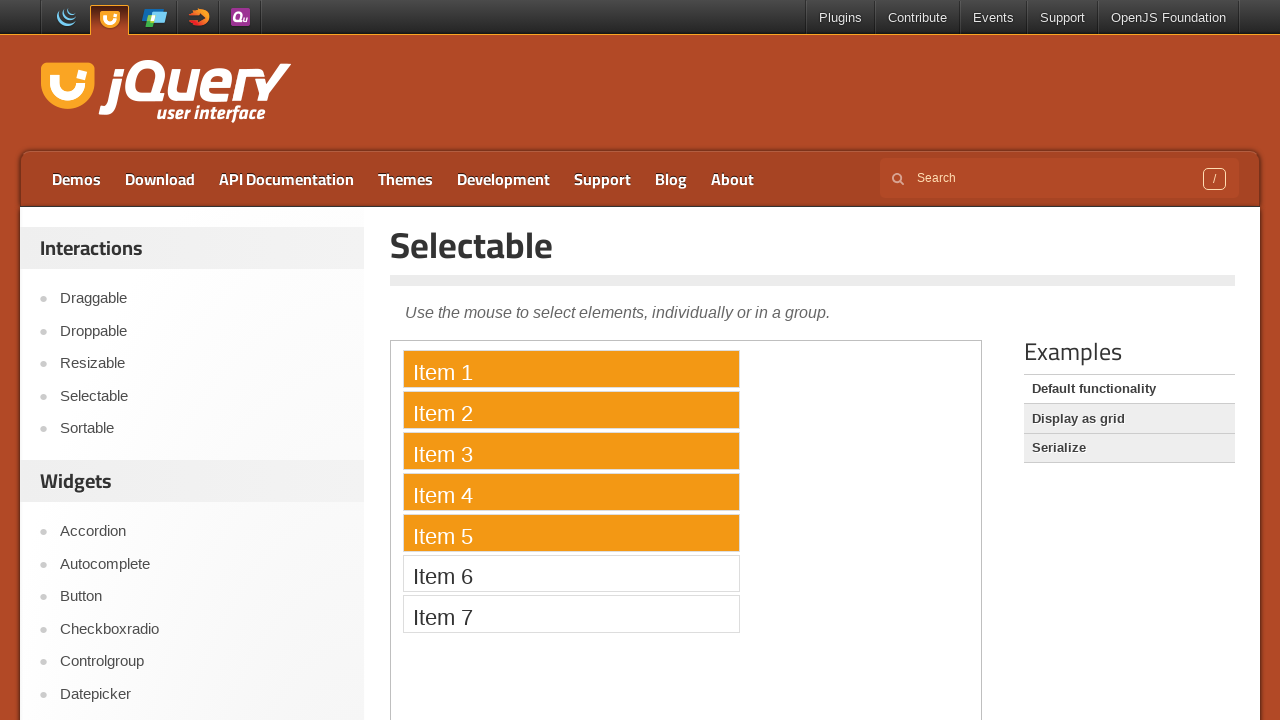

Clicked item 6 with Control key held at (571, 573) on iframe >> nth=0 >> internal:control=enter-frame >> xpath=//ol[@id='selectable']/
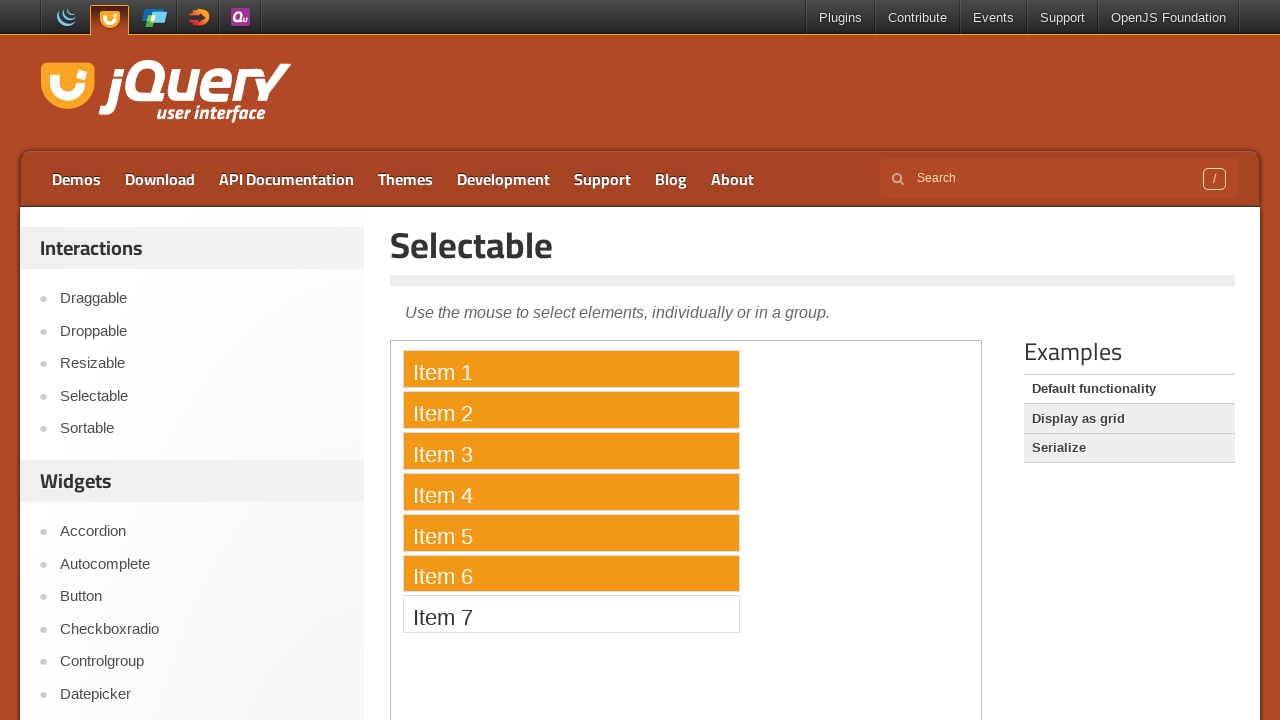

Clicked item 7 with Control key held - all 7 items now selected at (571, 614) on iframe >> nth=0 >> internal:control=enter-frame >> xpath=//ol[@id='selectable']/
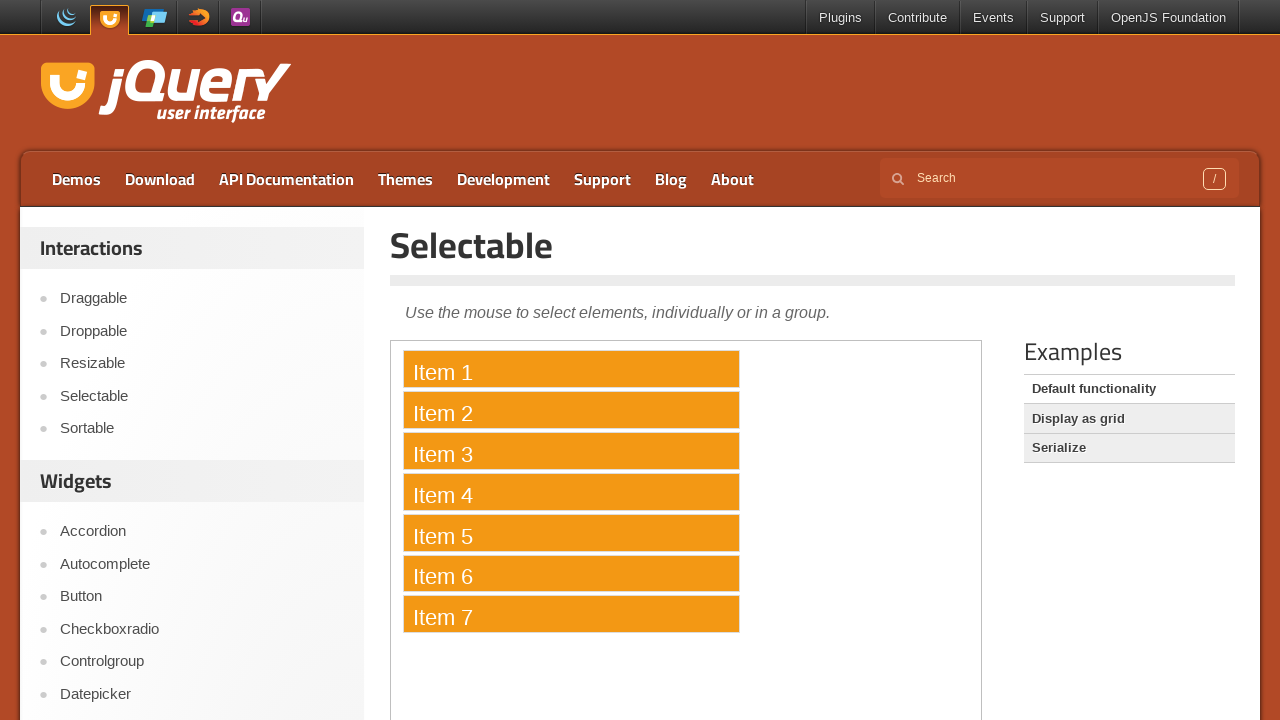

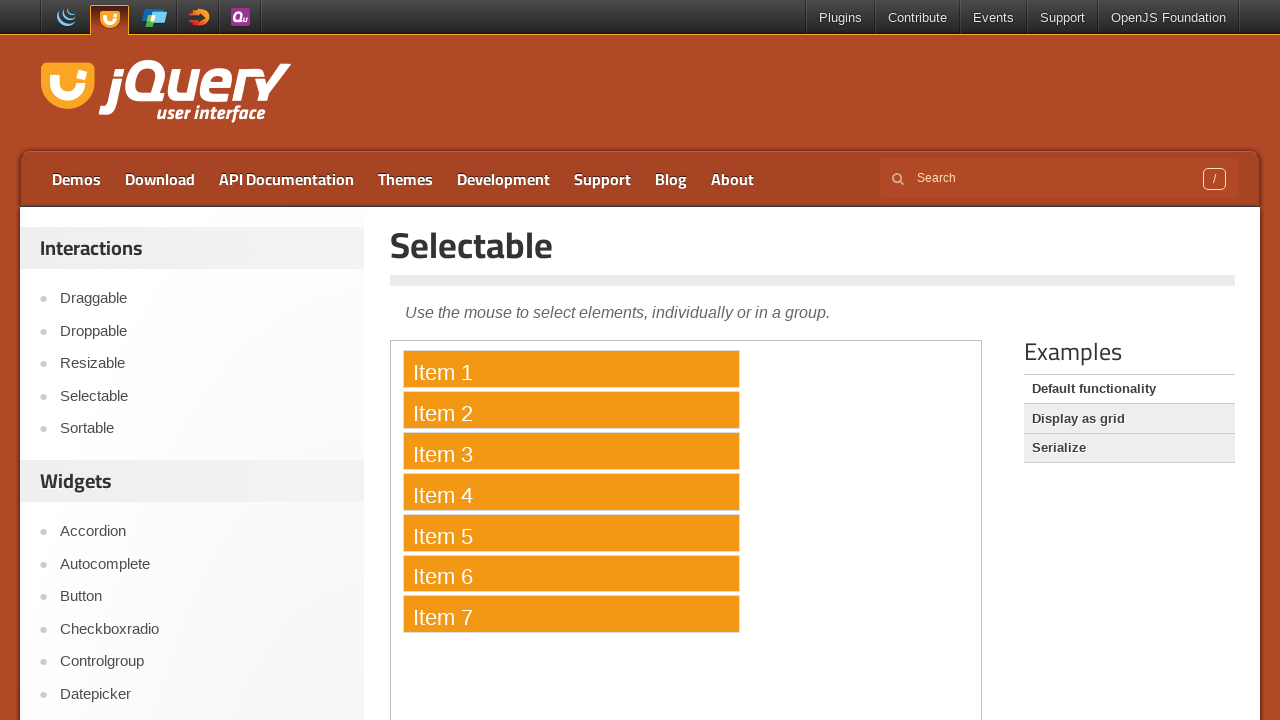